Tests page scrolling functionality by scrolling to the bottom of the page and then back to the top

Starting URL: https://ieltsonlinetests.com/

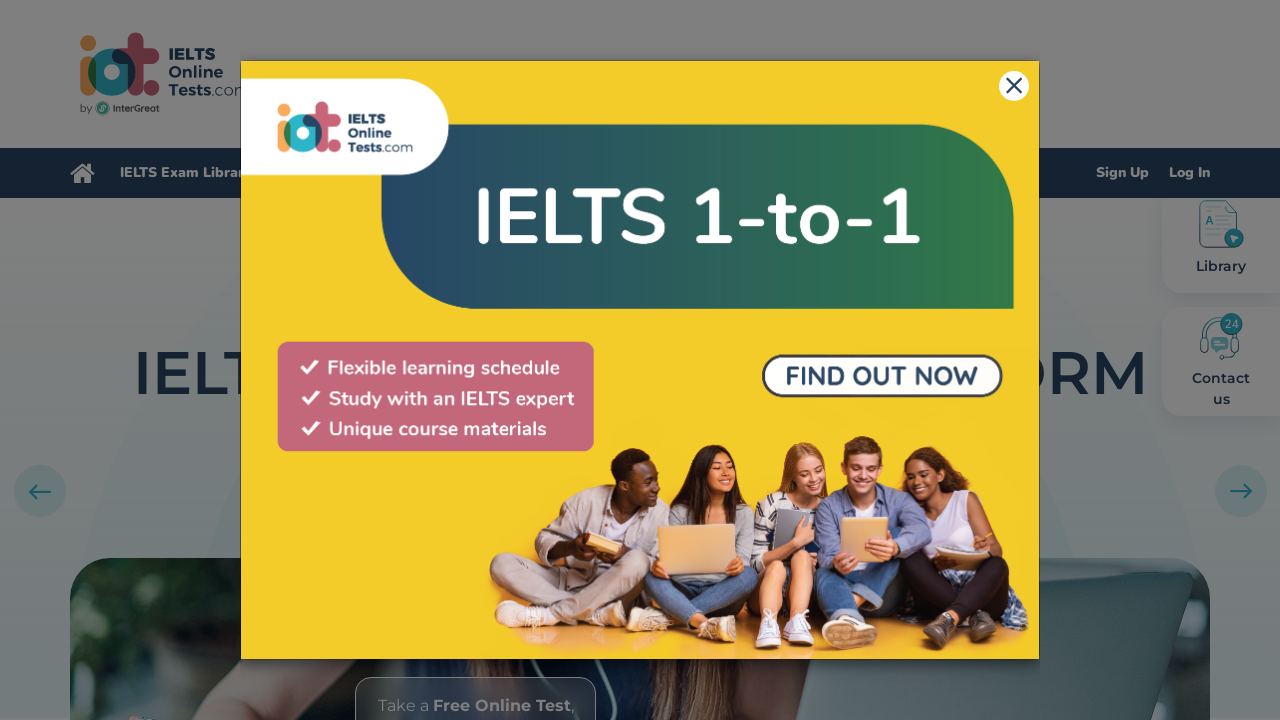

Scrolled to the bottom of the page
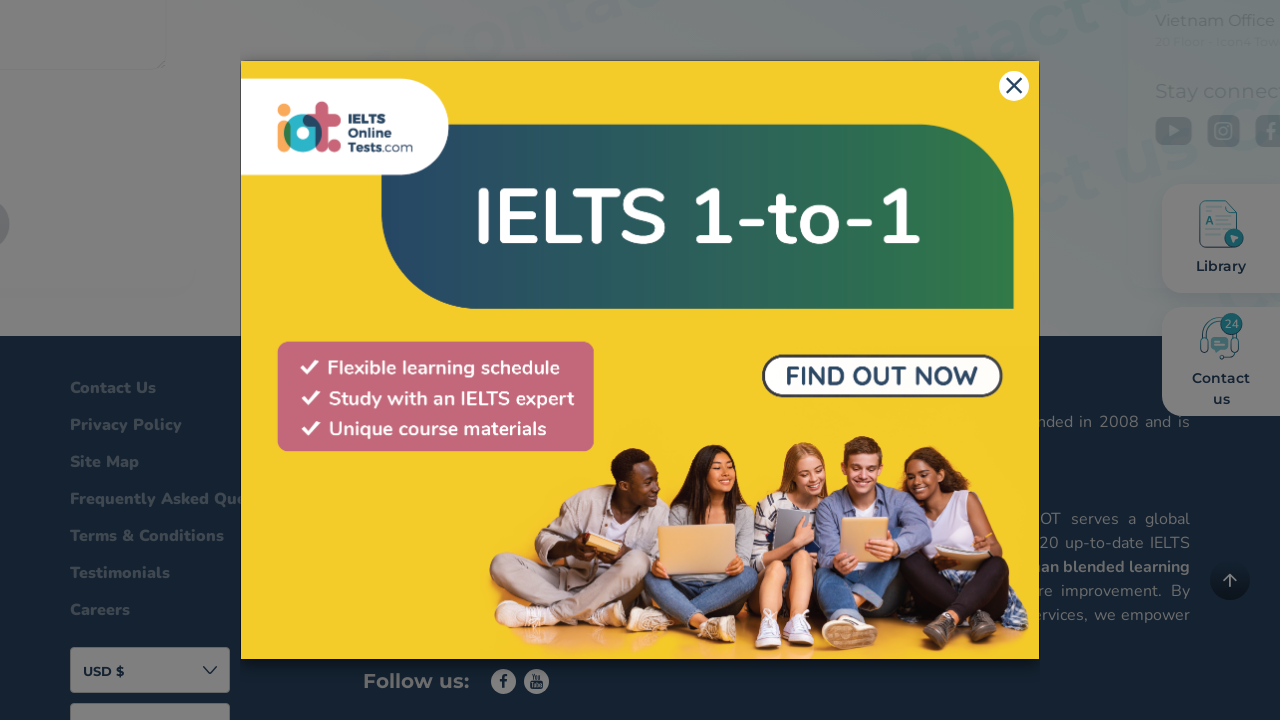

Waited for scroll animation to complete
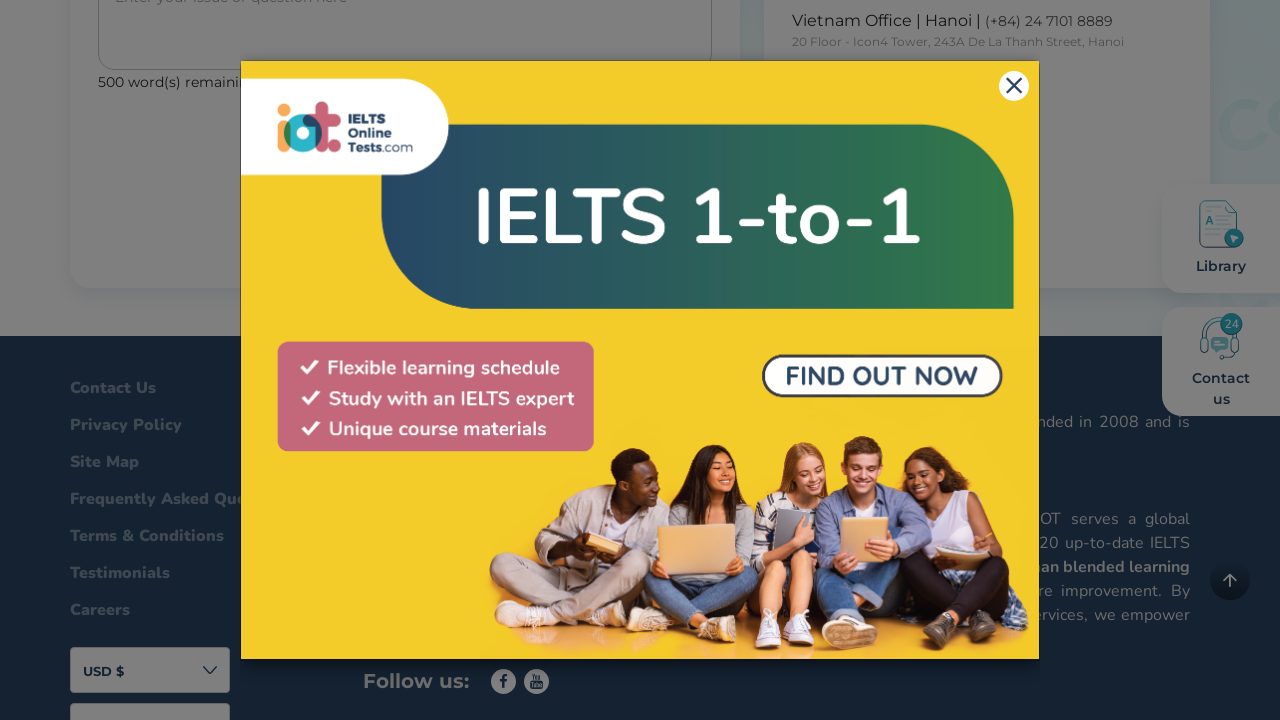

Scrolled back to the top of the page
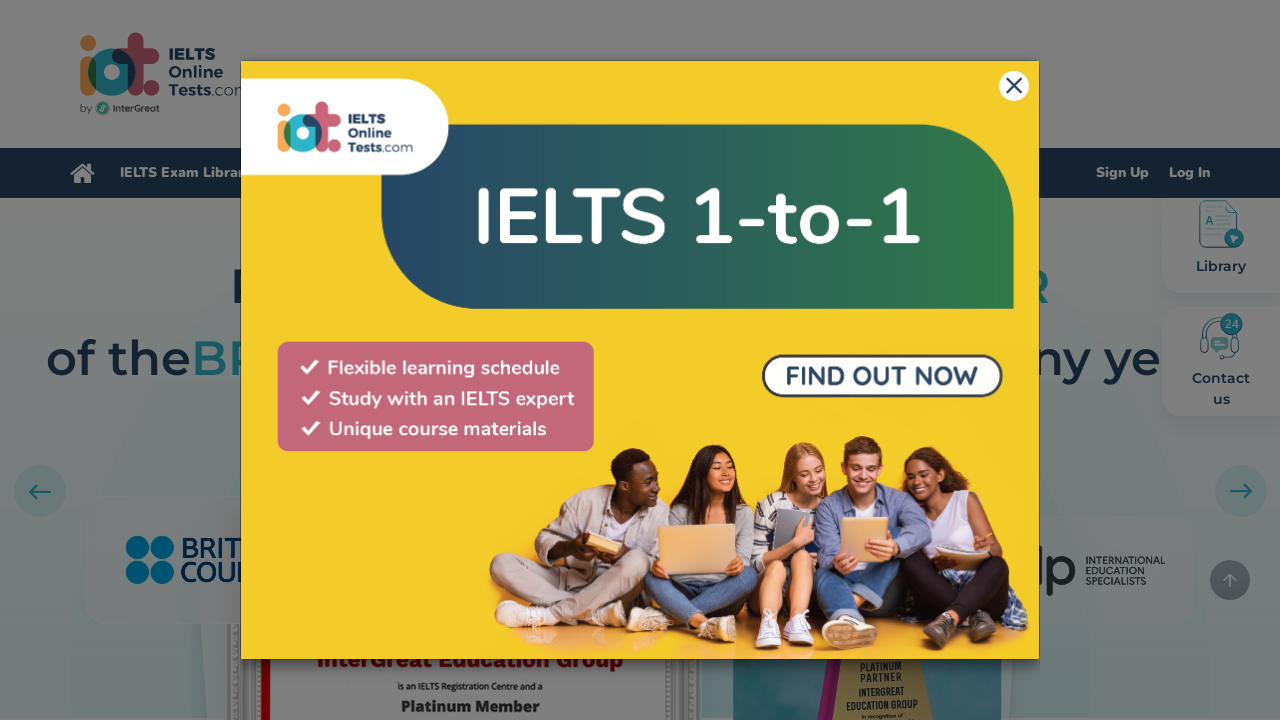

Waited for scroll animation to complete
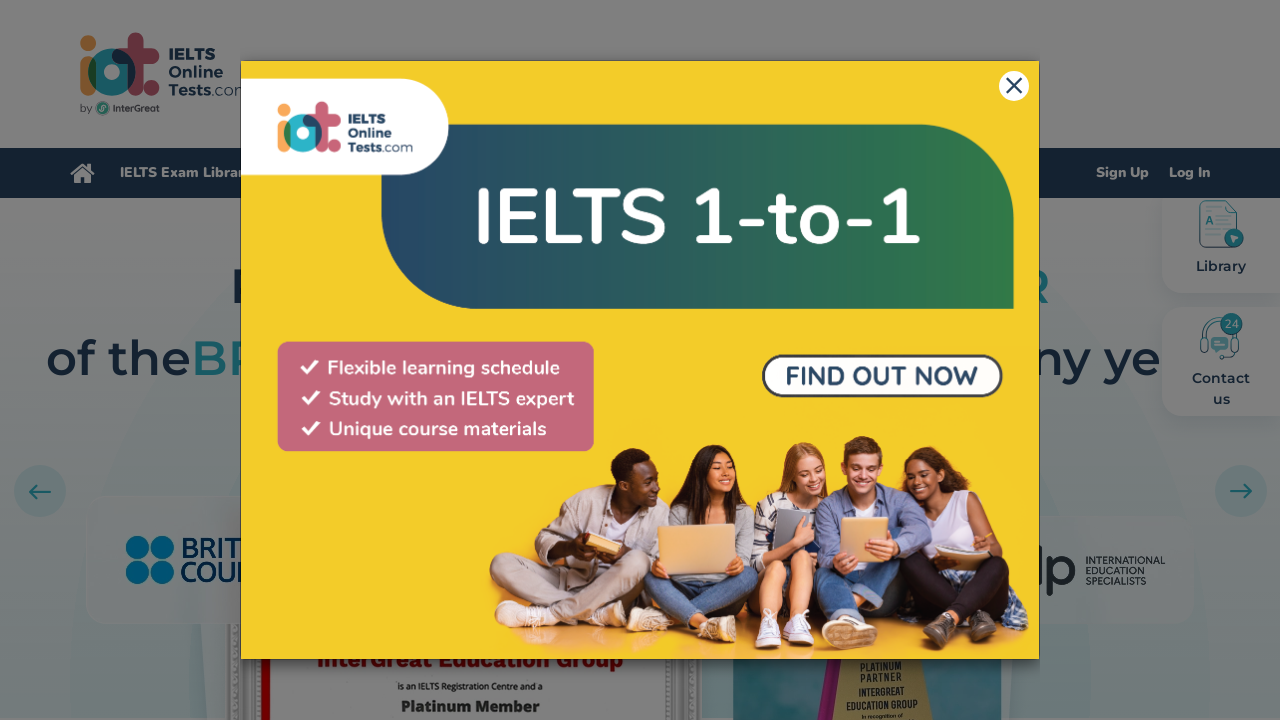

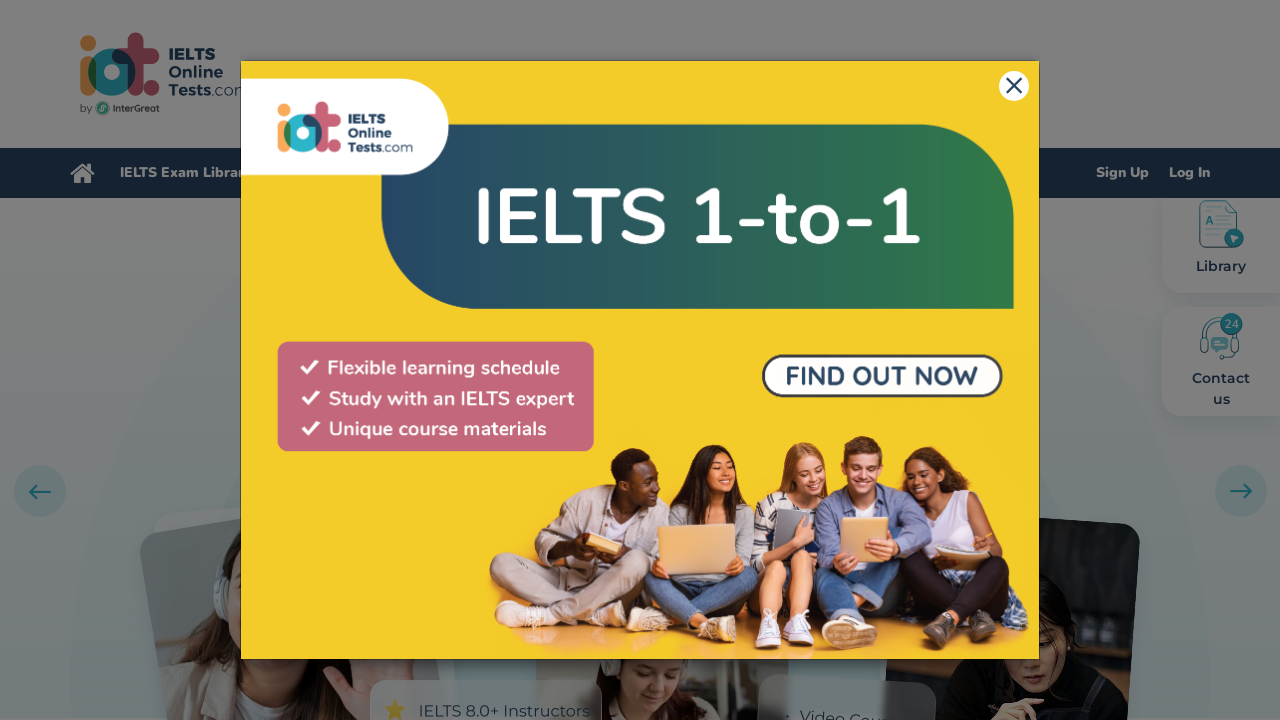